Tests marking individual todo items as complete by checking their checkboxes

Starting URL: https://demo.playwright.dev/todomvc

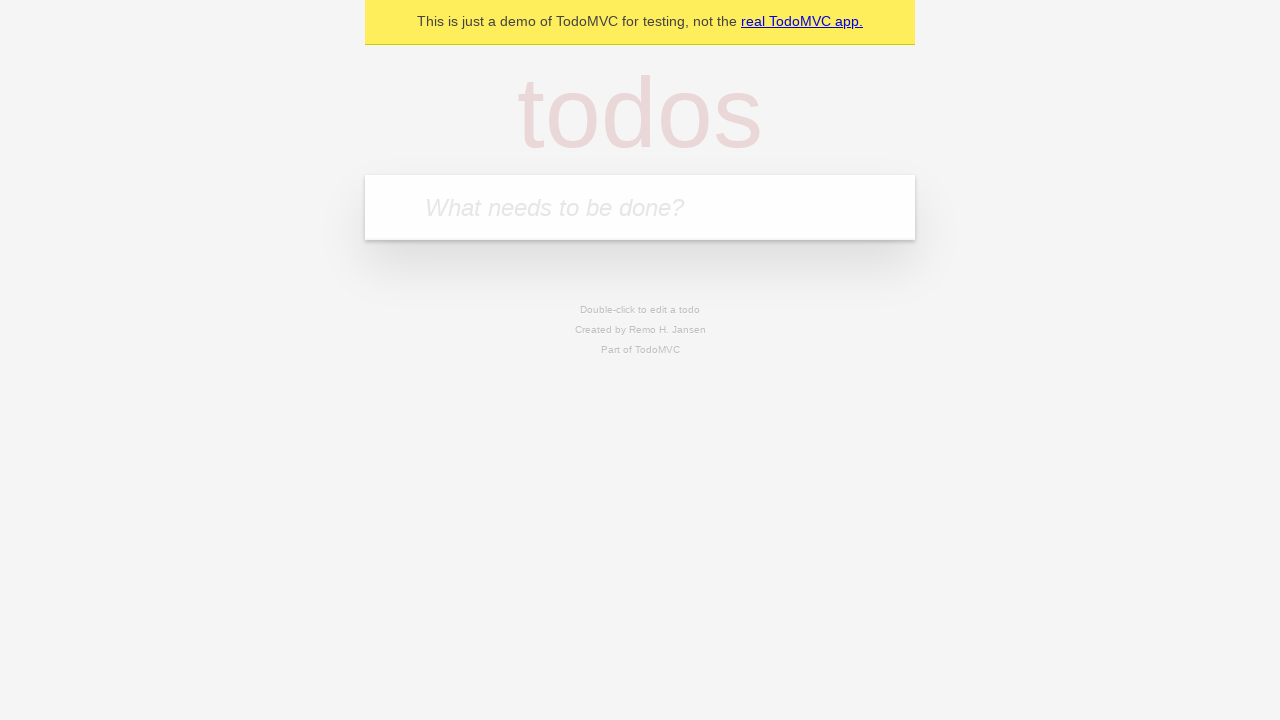

Filled todo input with 'buy some cheese' on internal:attr=[placeholder="What needs to be done?"i]
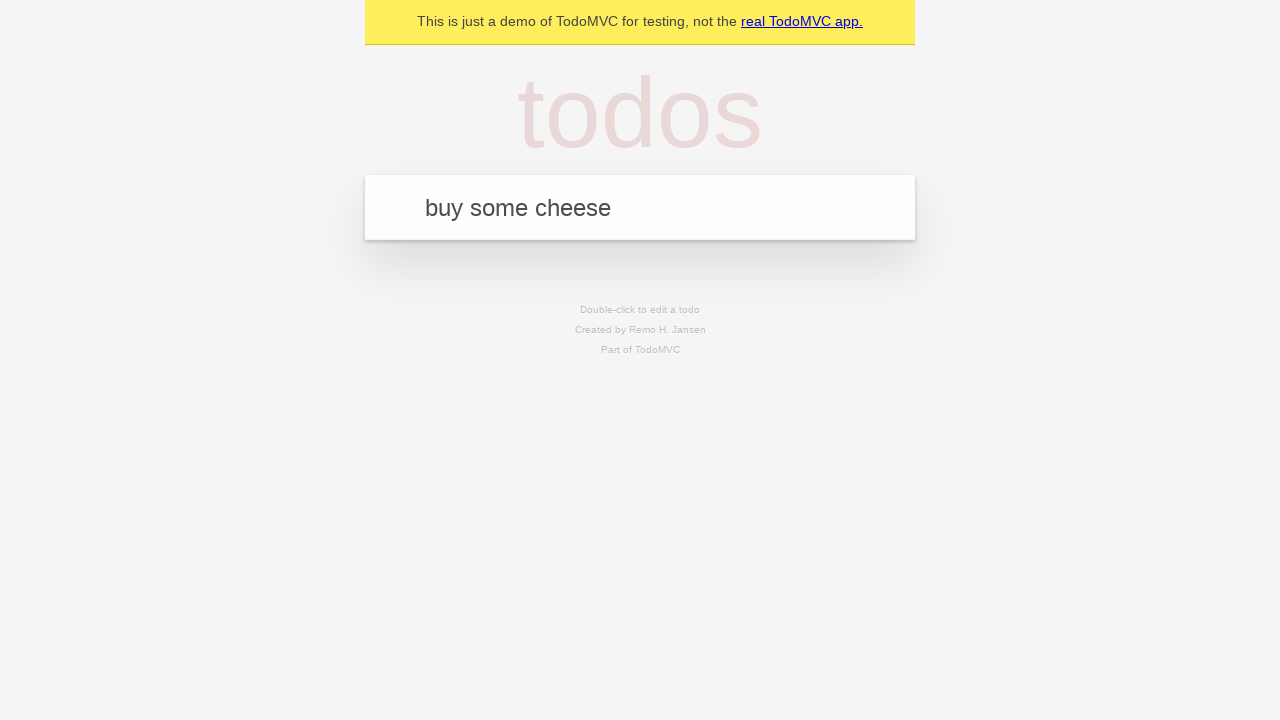

Pressed Enter to create todo item 'buy some cheese' on internal:attr=[placeholder="What needs to be done?"i]
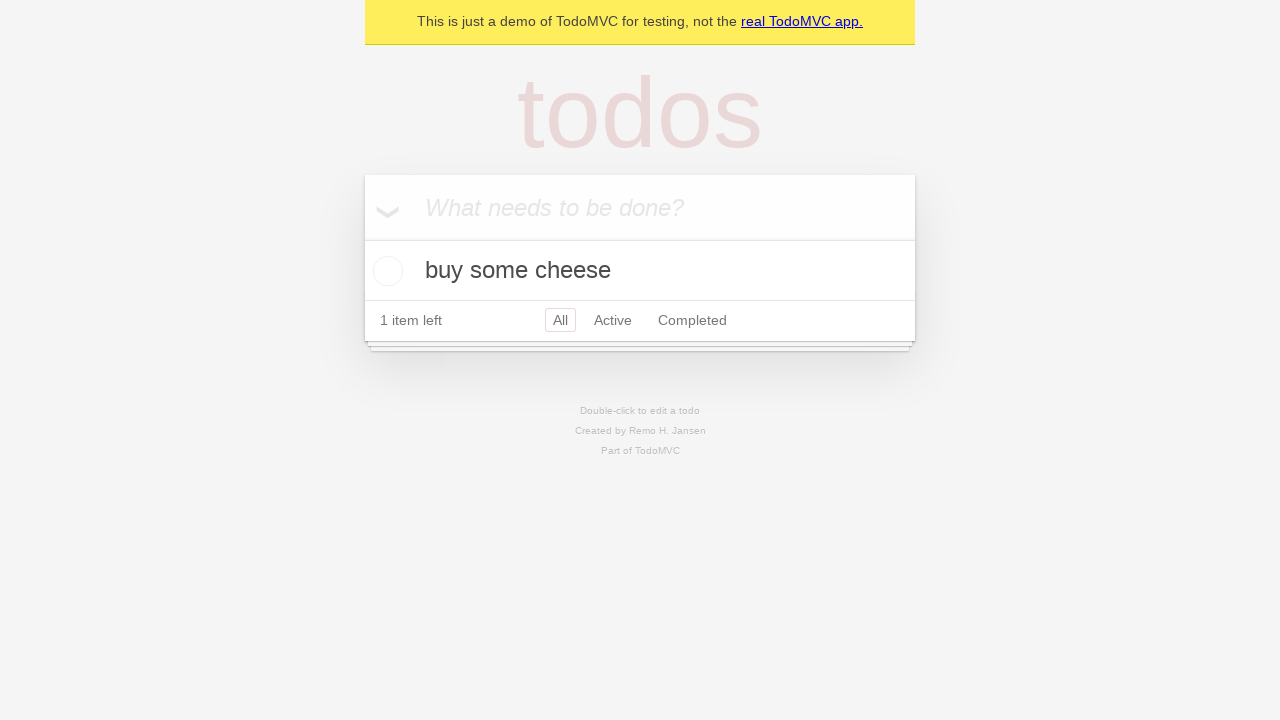

Filled todo input with 'feed the cat' on internal:attr=[placeholder="What needs to be done?"i]
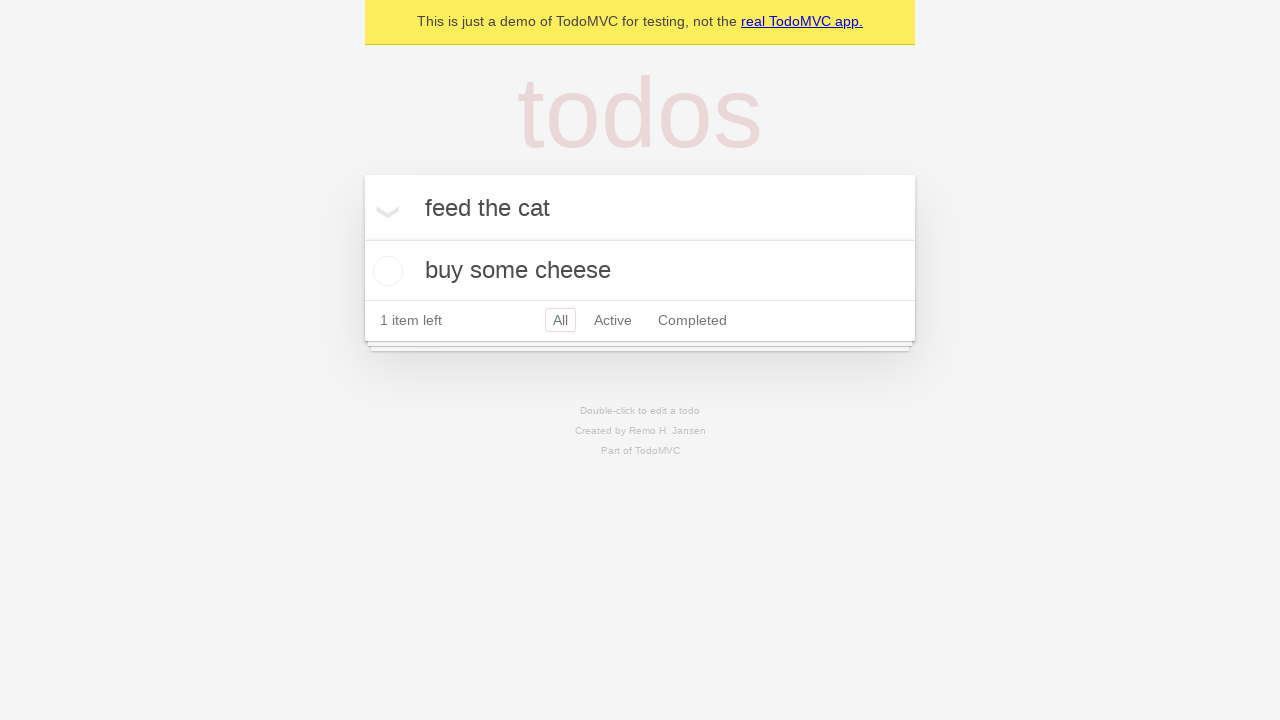

Pressed Enter to create todo item 'feed the cat' on internal:attr=[placeholder="What needs to be done?"i]
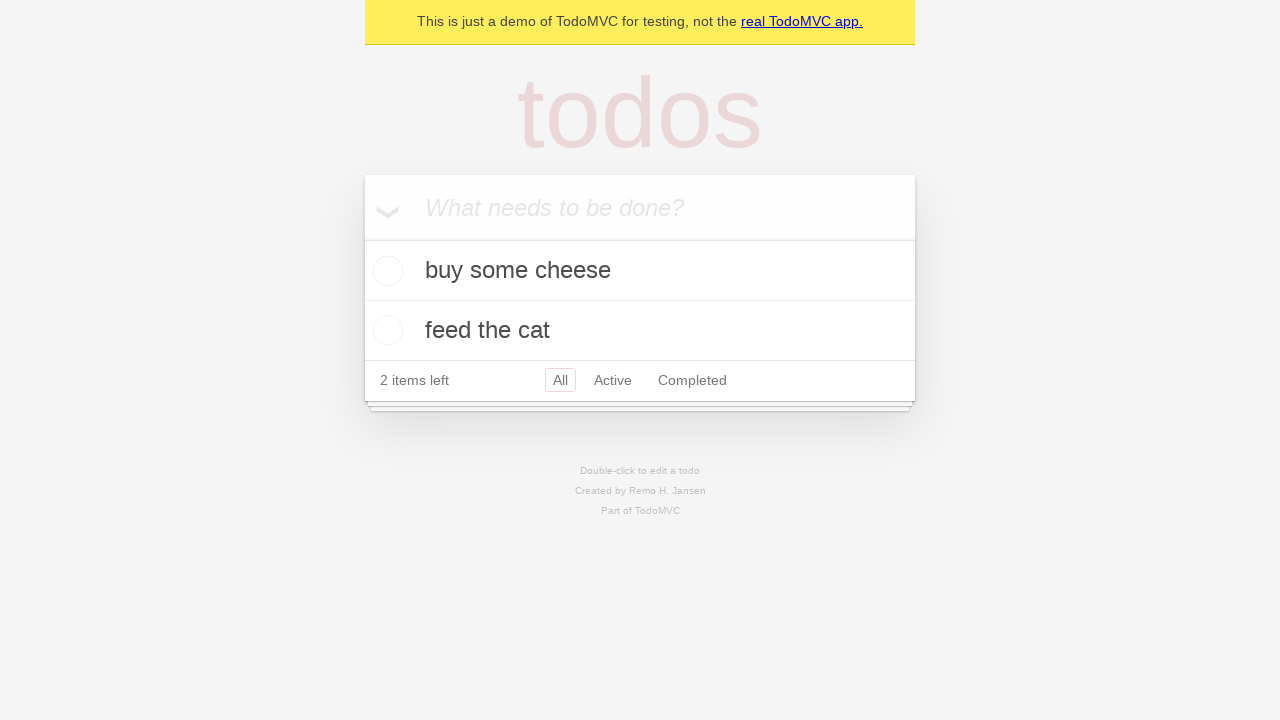

Waited for both todo items to appear in the list
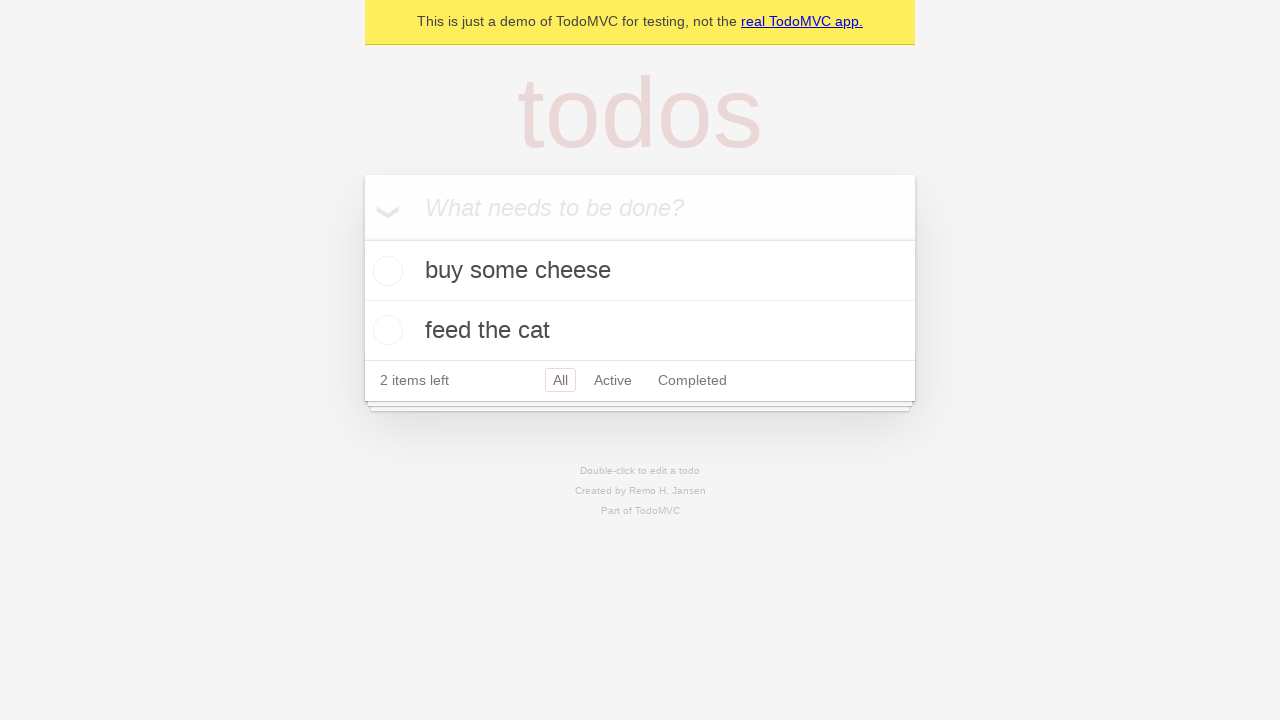

Marked first todo item 'buy some cheese' as complete at (385, 271) on internal:testid=[data-testid="todo-item"s] >> nth=0 >> internal:role=checkbox
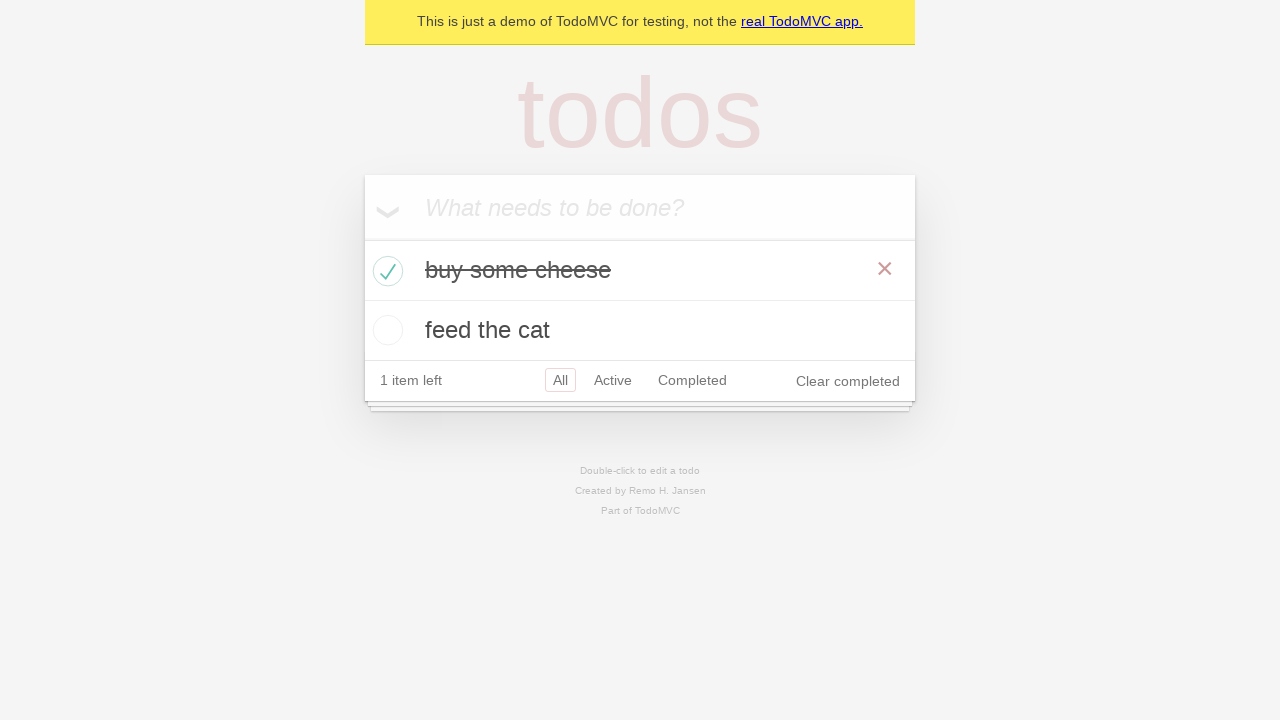

Marked second todo item 'feed the cat' as complete at (385, 330) on internal:testid=[data-testid="todo-item"s] >> nth=1 >> internal:role=checkbox
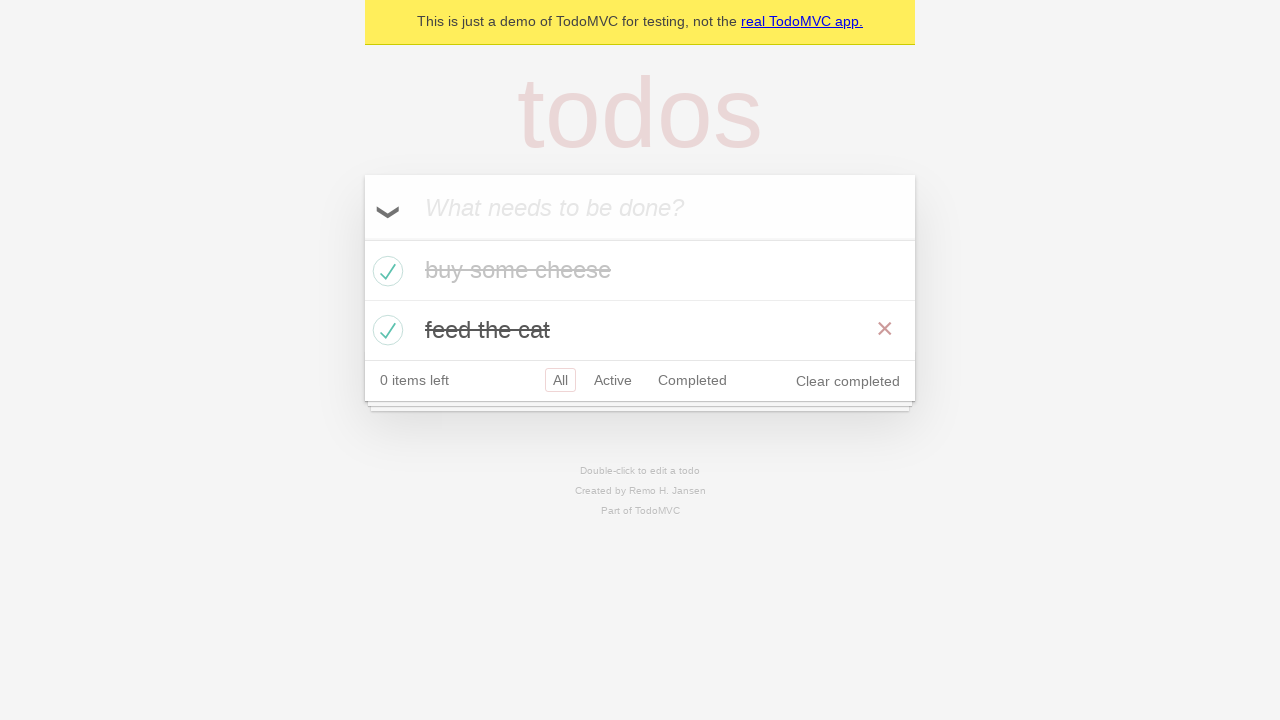

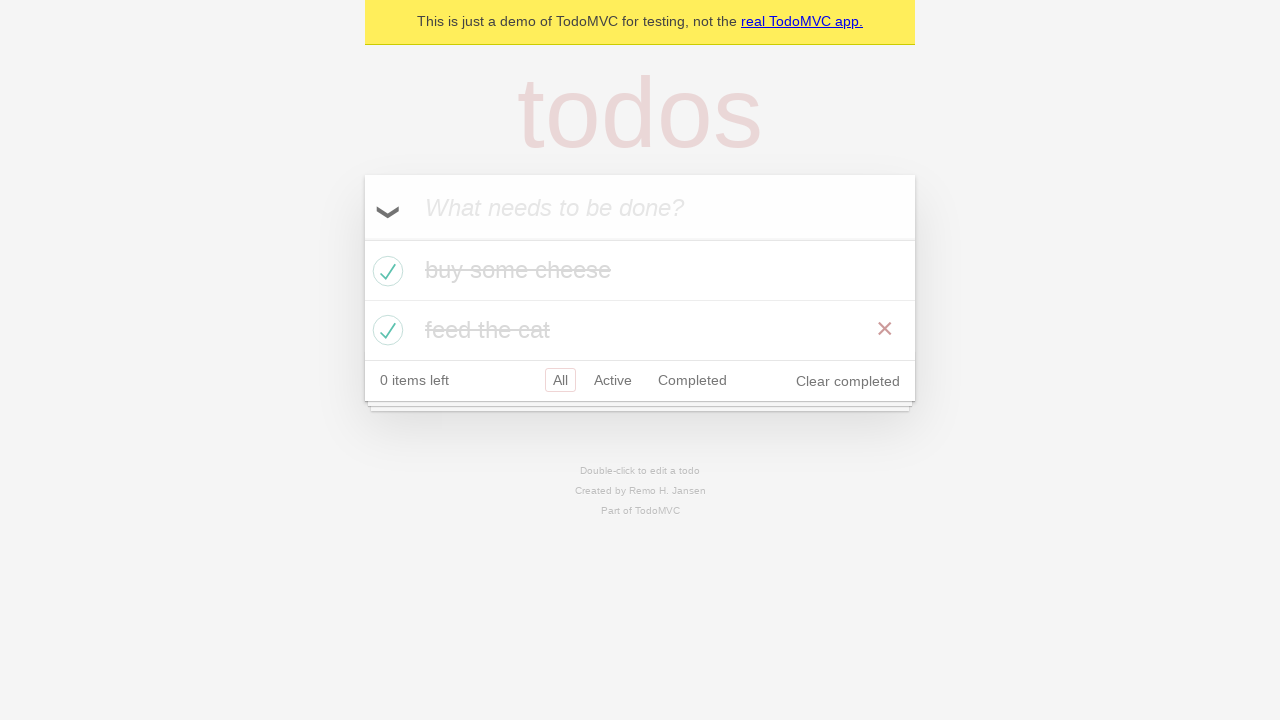